Tests email/phone field with valid phone number format

Starting URL: https://b2c.passport.rt.ru

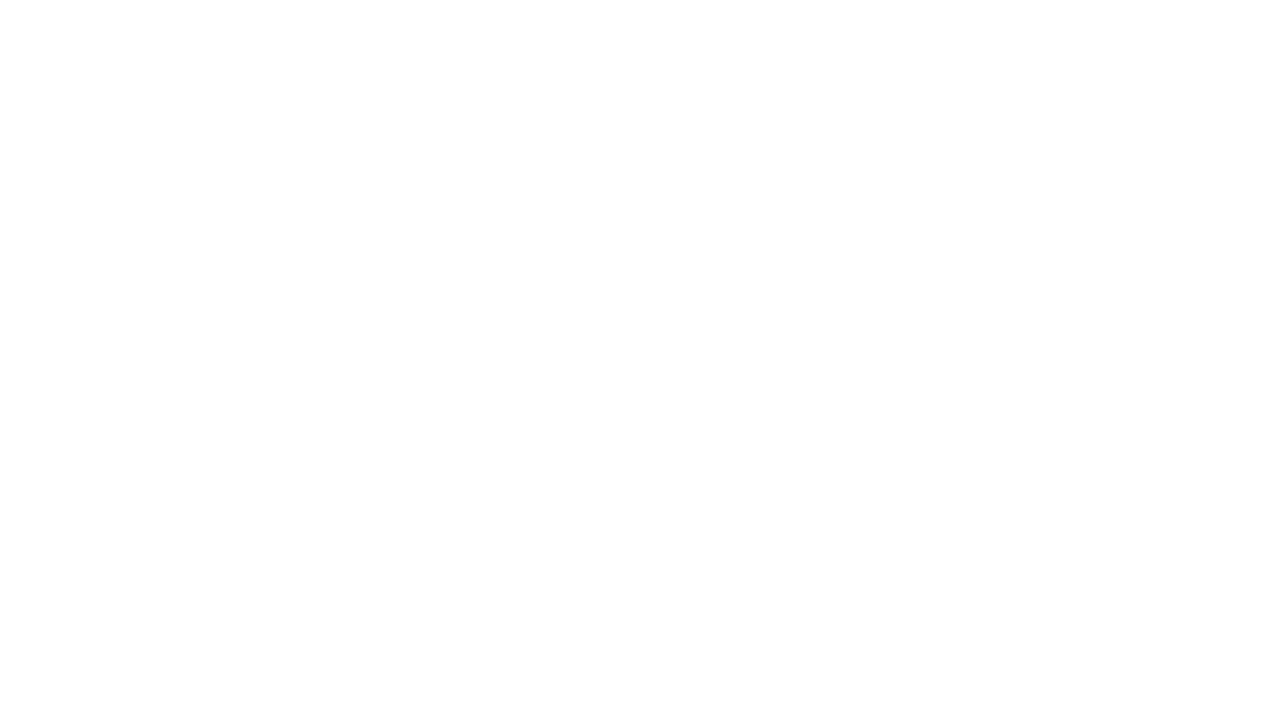

Clicked register button at (1010, 475) on #kc-register
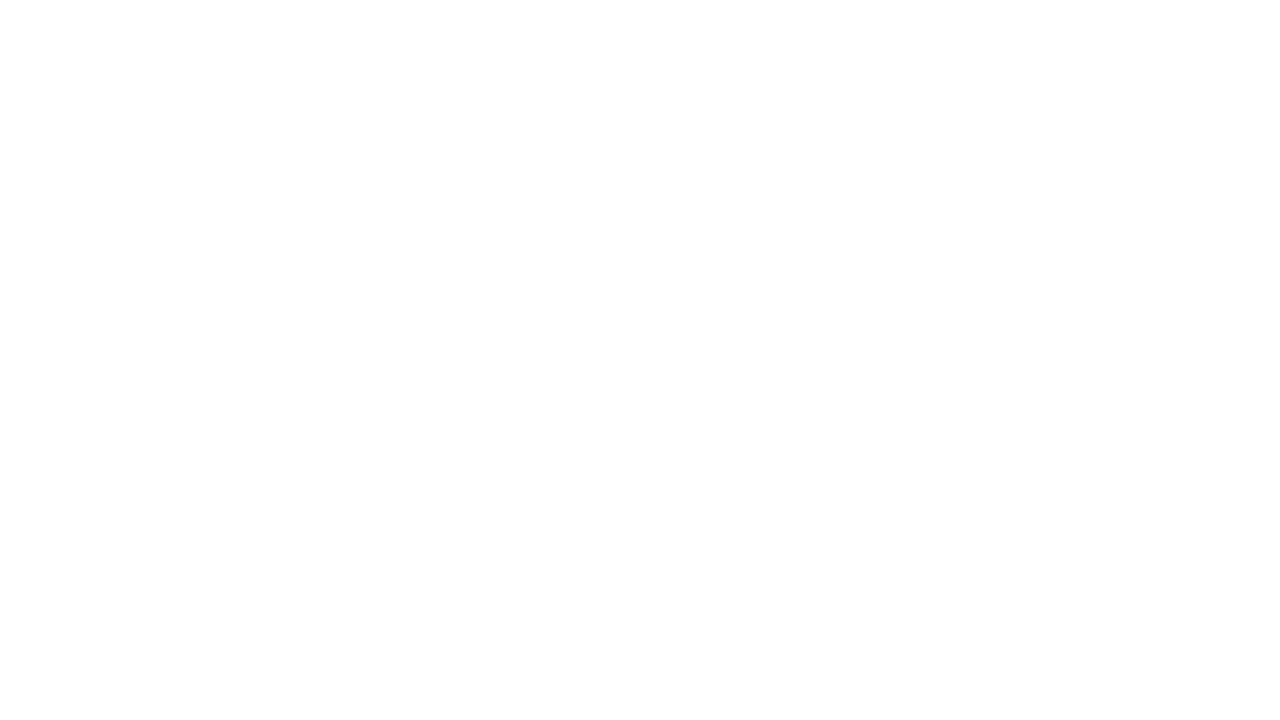

Filled email/phone field with valid phone number format '+79123456789' on #address
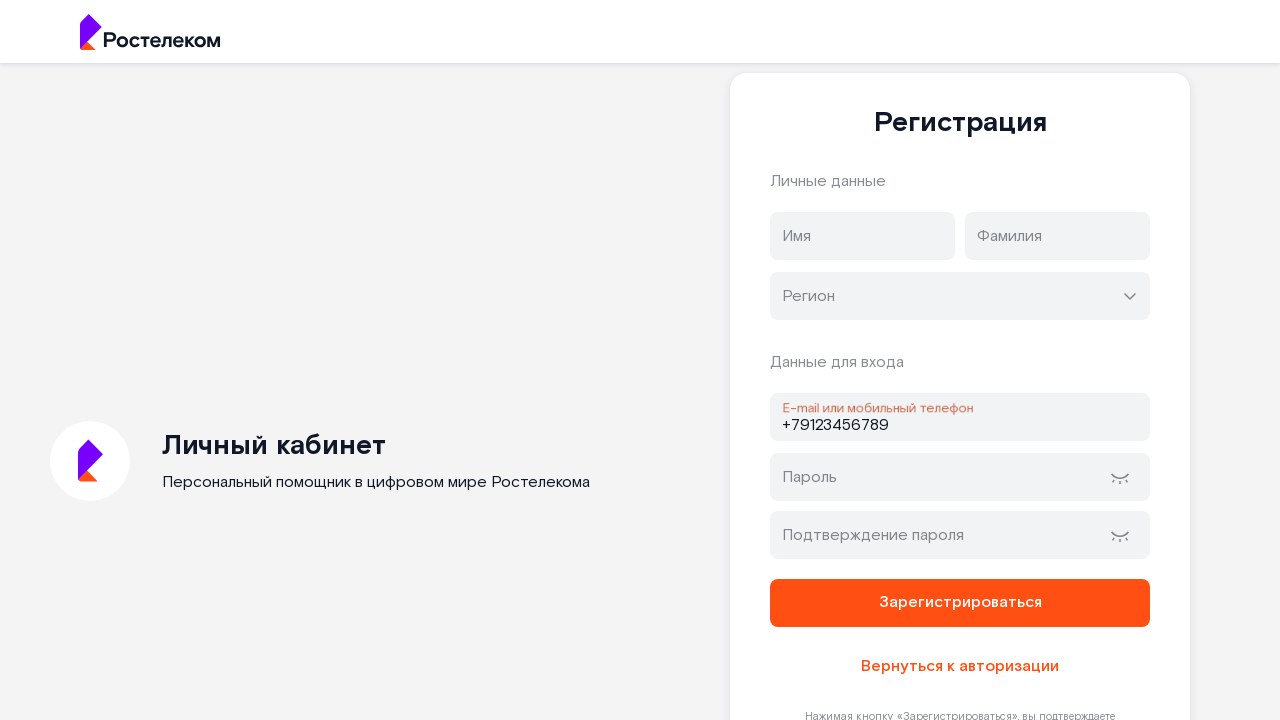

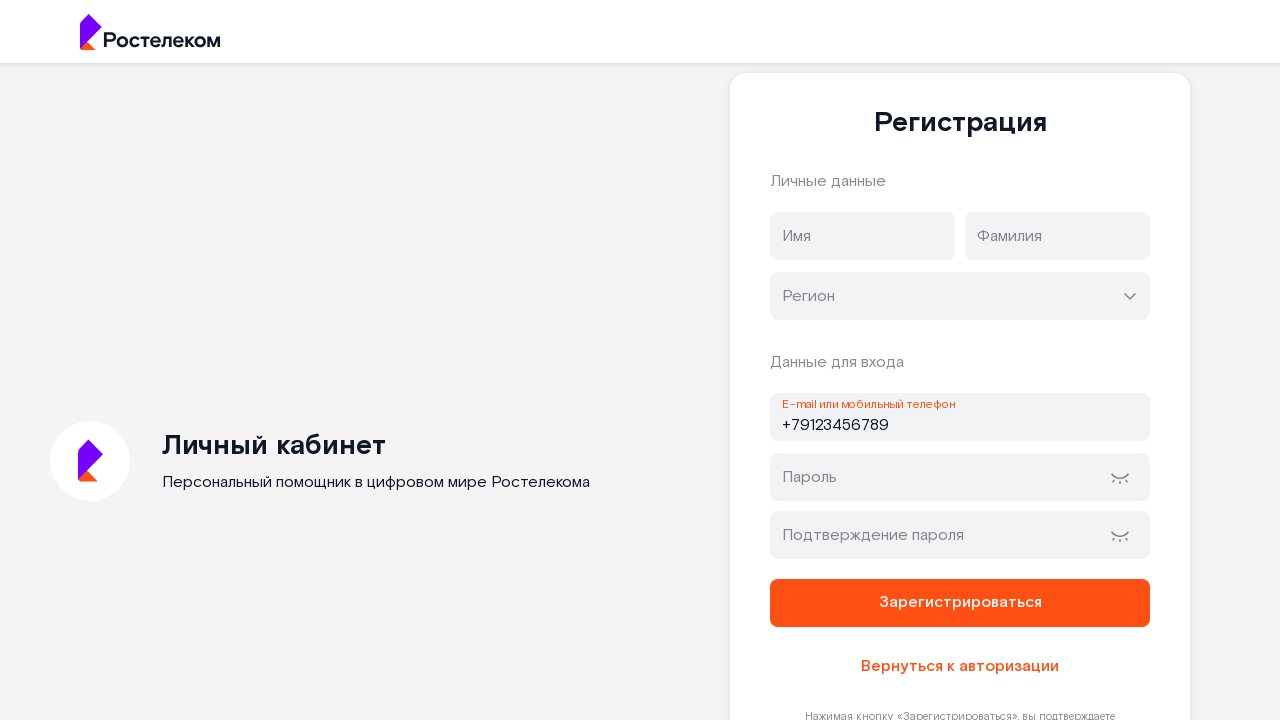